Tests checkbox functionality by selecting option 1 and option 3 checkboxes while skipping option 2 on an automation practice page

Starting URL: https://rahulshettyacademy.com/AutomationPractice/

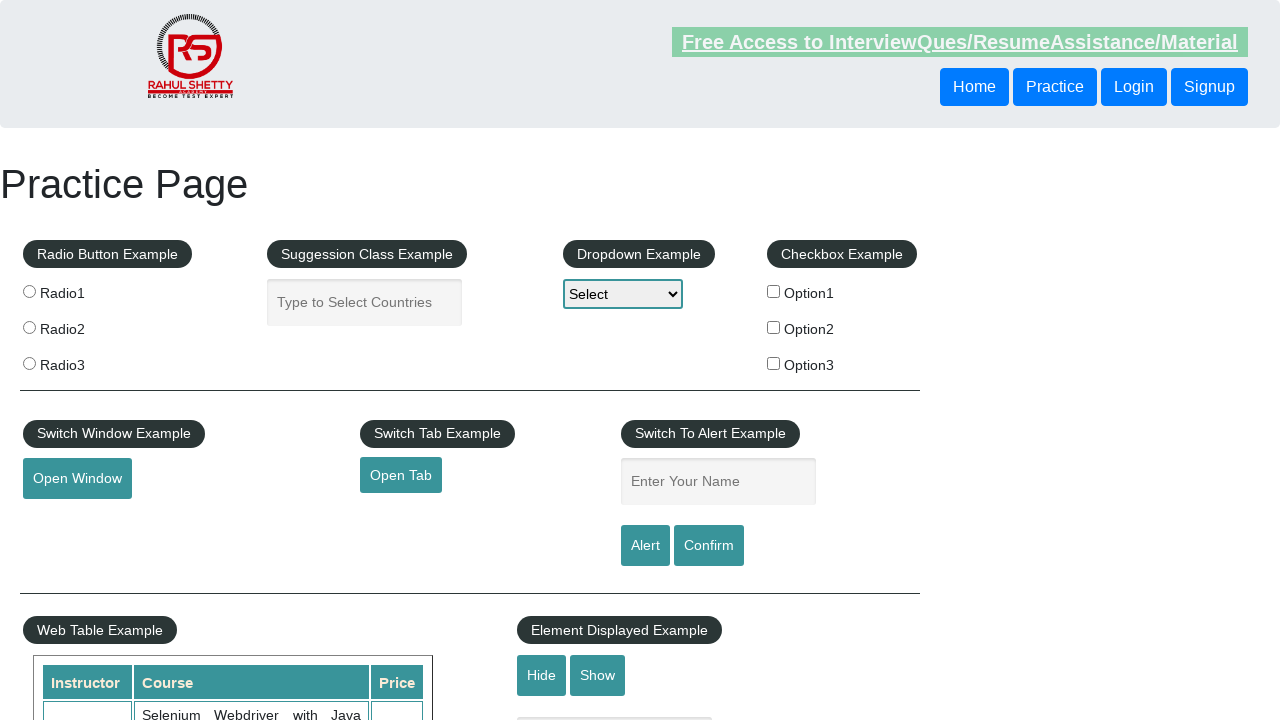

Located all checkbox options (first 3)
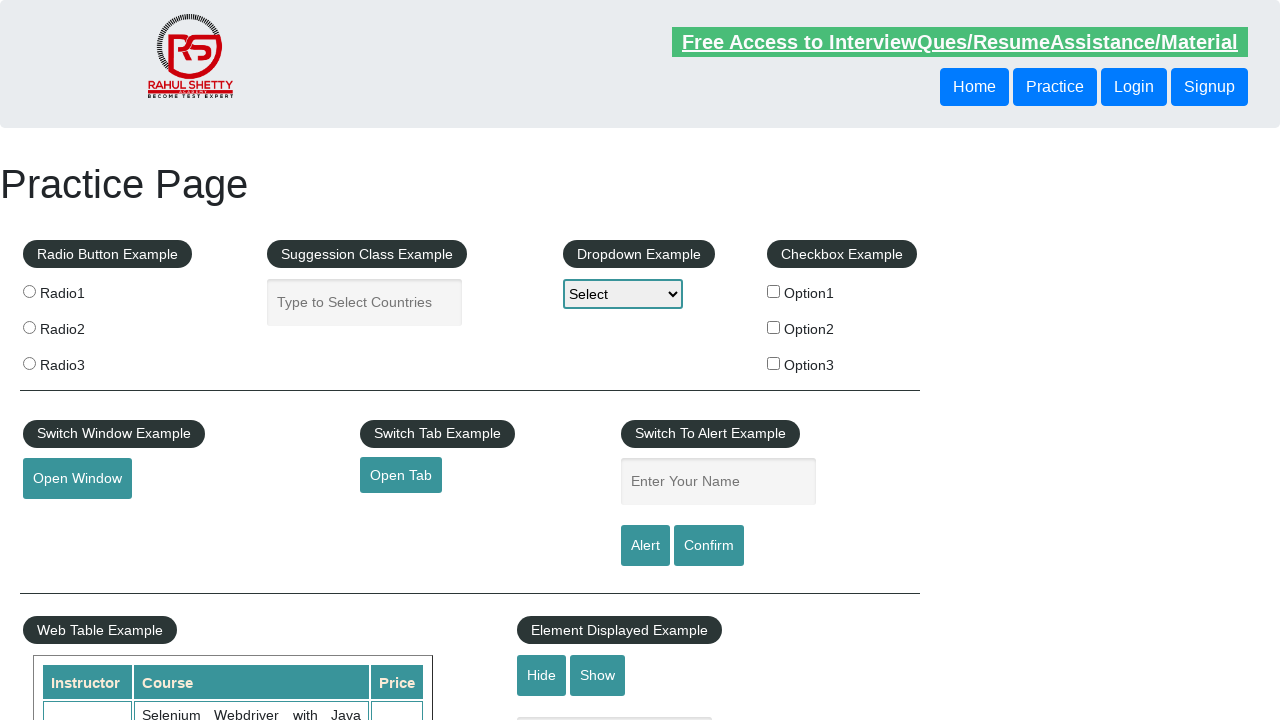

Selected checkbox option 1 at (774, 291) on xpath=//input[starts-with(@value,'option')] >> nth=0
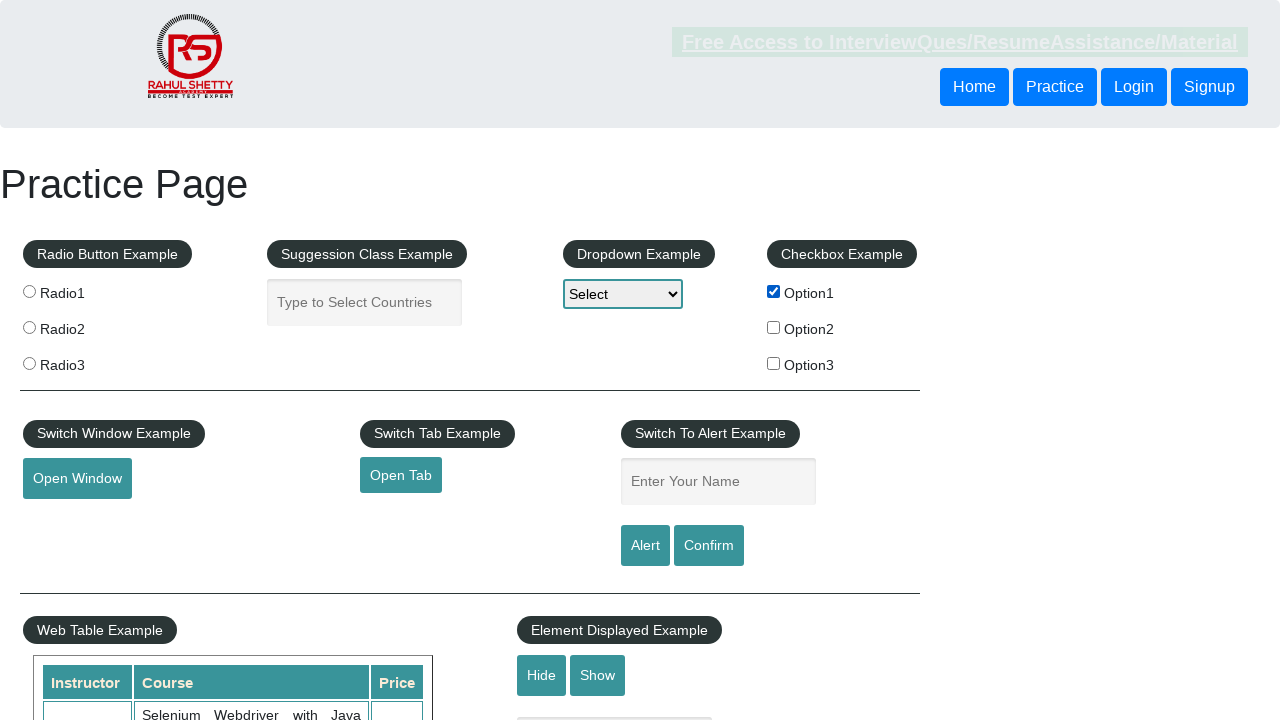

Selected checkbox option 3 at (774, 363) on xpath=//input[starts-with(@value,'option')] >> nth=2
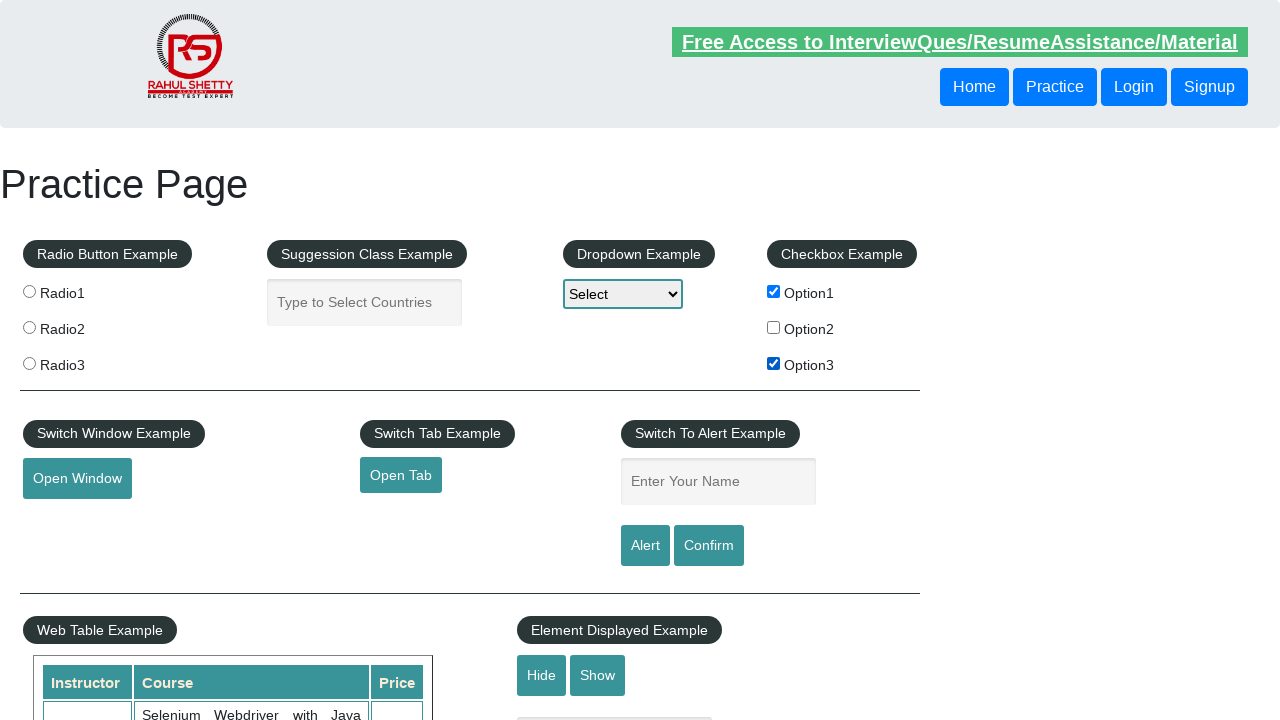

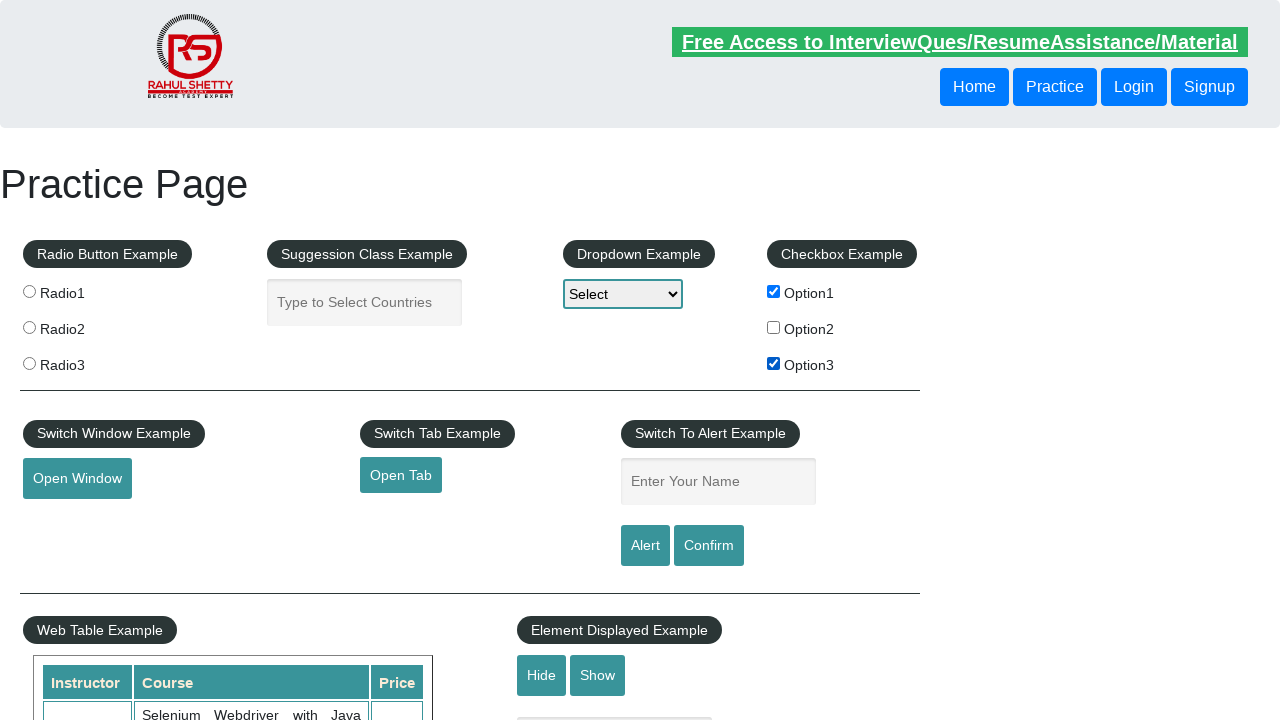